Tests a registration form by filling in required fields (first name, last name, email) and submitting, then verifies the success message is displayed.

Starting URL: http://suninjuly.github.io/registration1.html

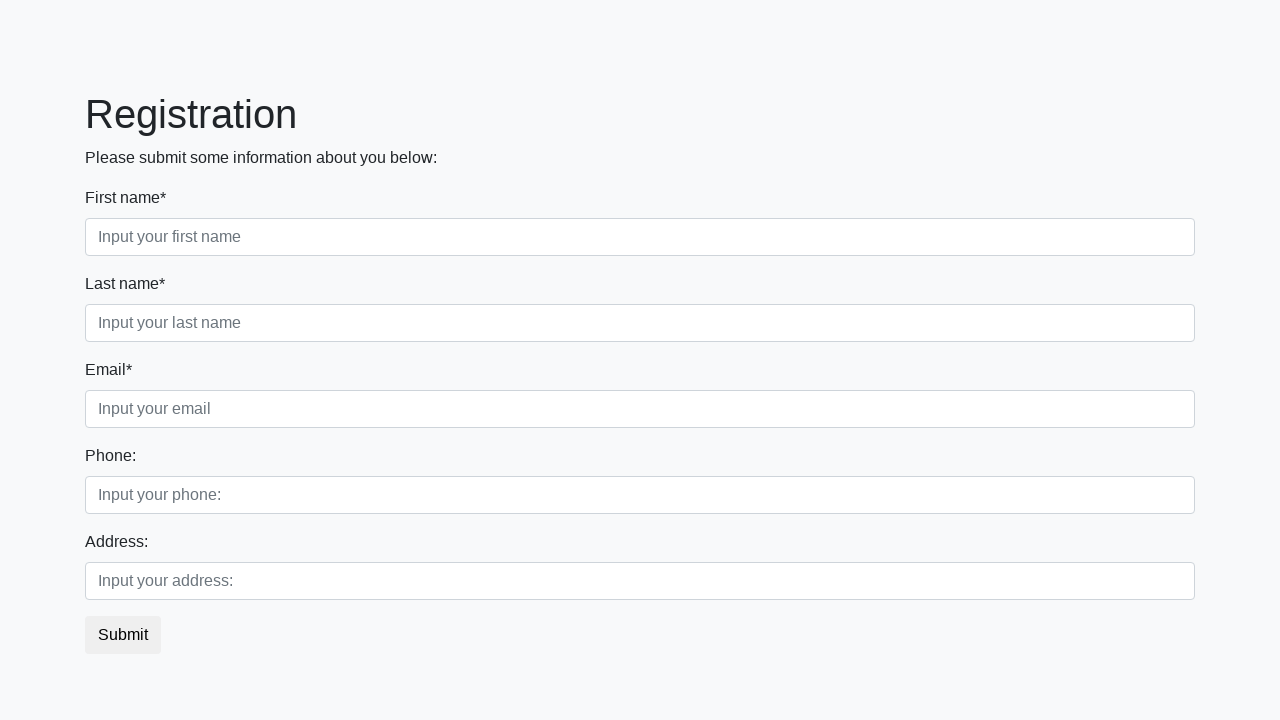

Navigated to registration form page
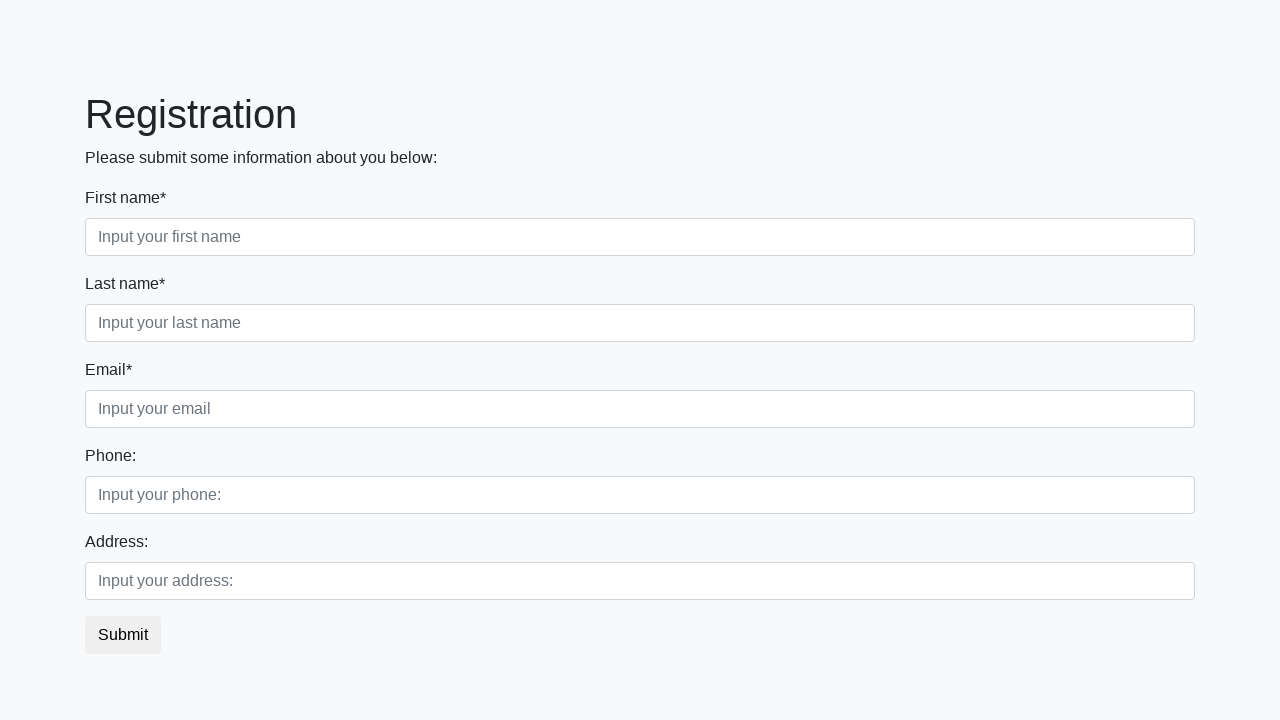

Filled first name field with 'Alexander' on div.first_block > div.first_class > input.first
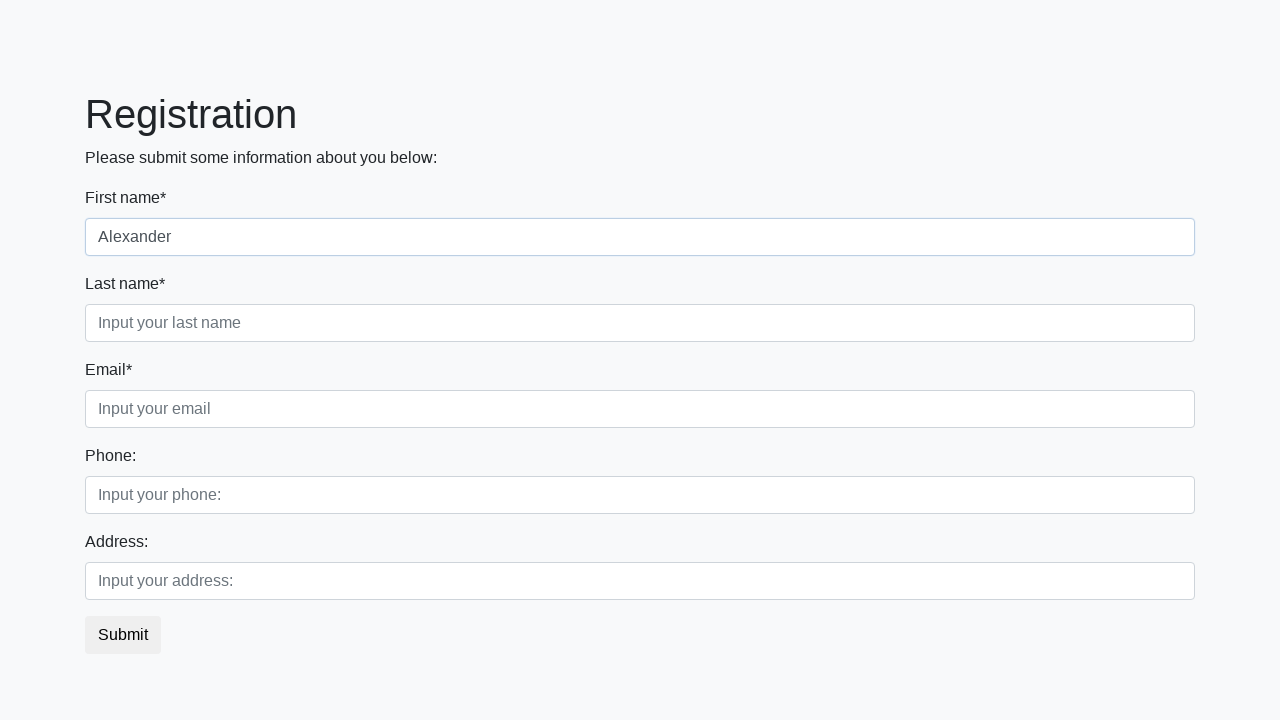

Filled last name field with 'Petrov' on div.first_block > div.second_class > input.second
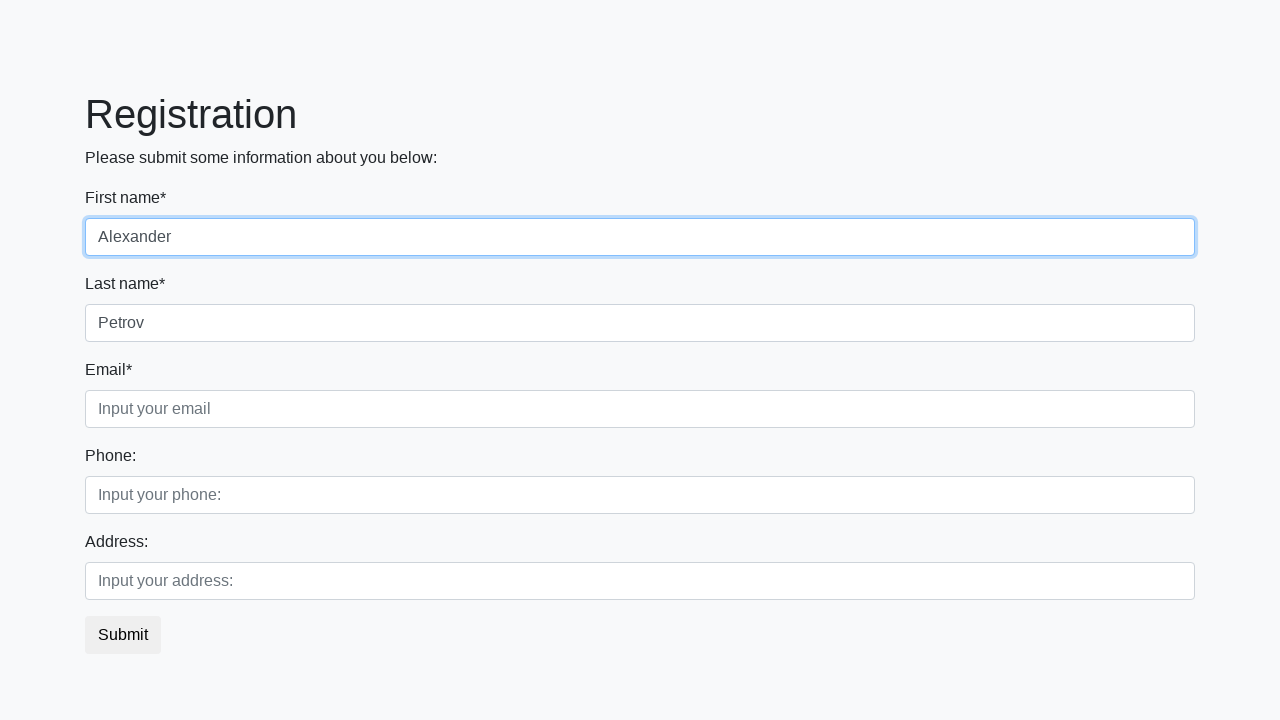

Filled email field with 'alex.petrov.test@example.com' on div.first_block > div.third_class > input.third
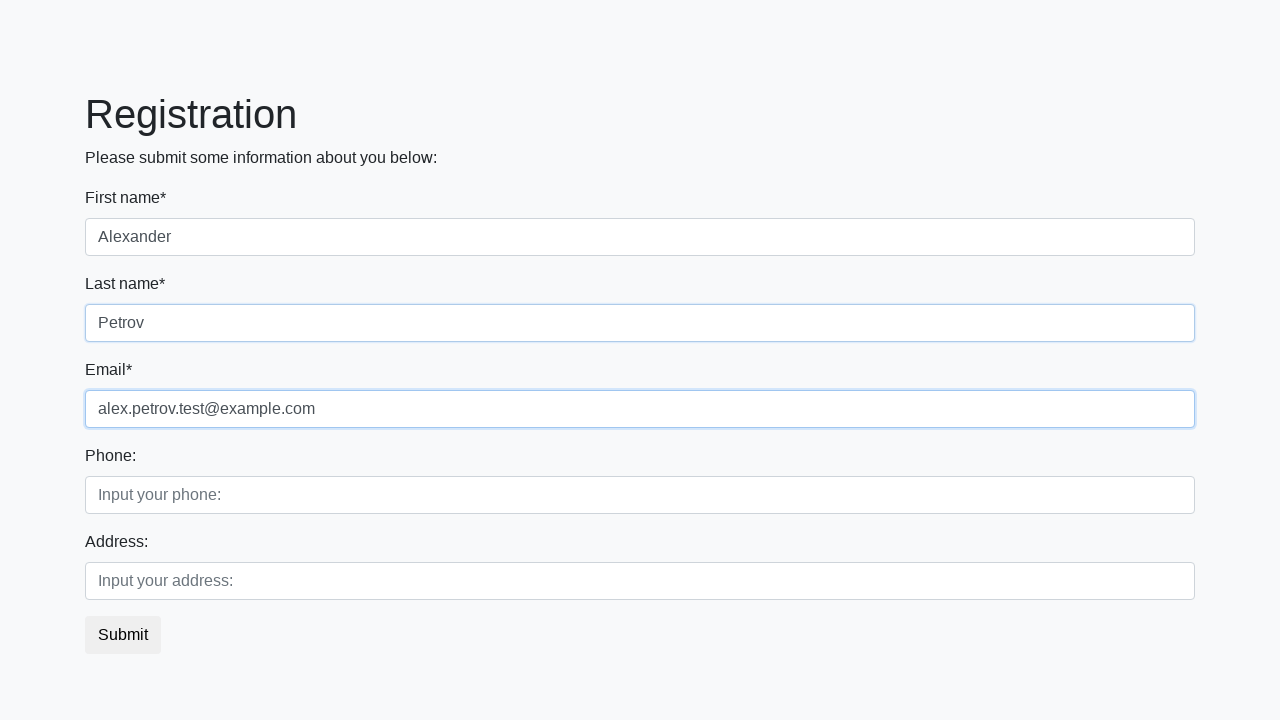

Clicked submit button to register at (123, 635) on button.btn
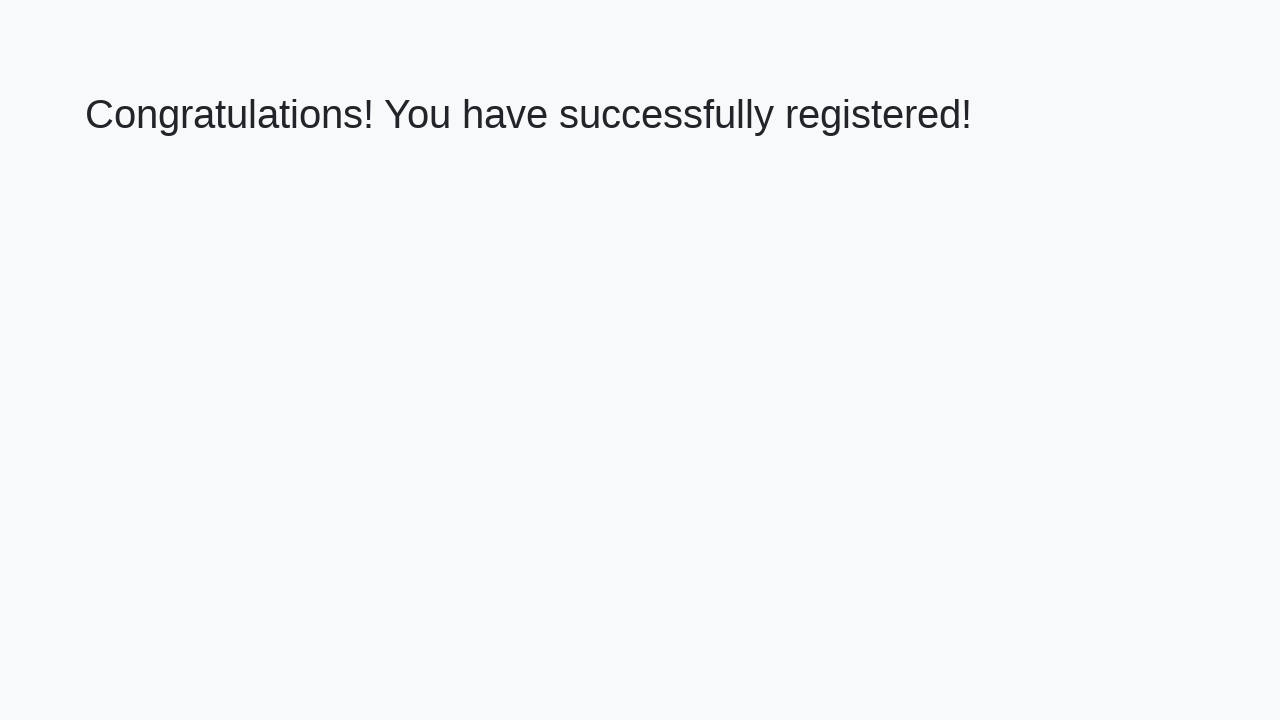

Success message heading loaded
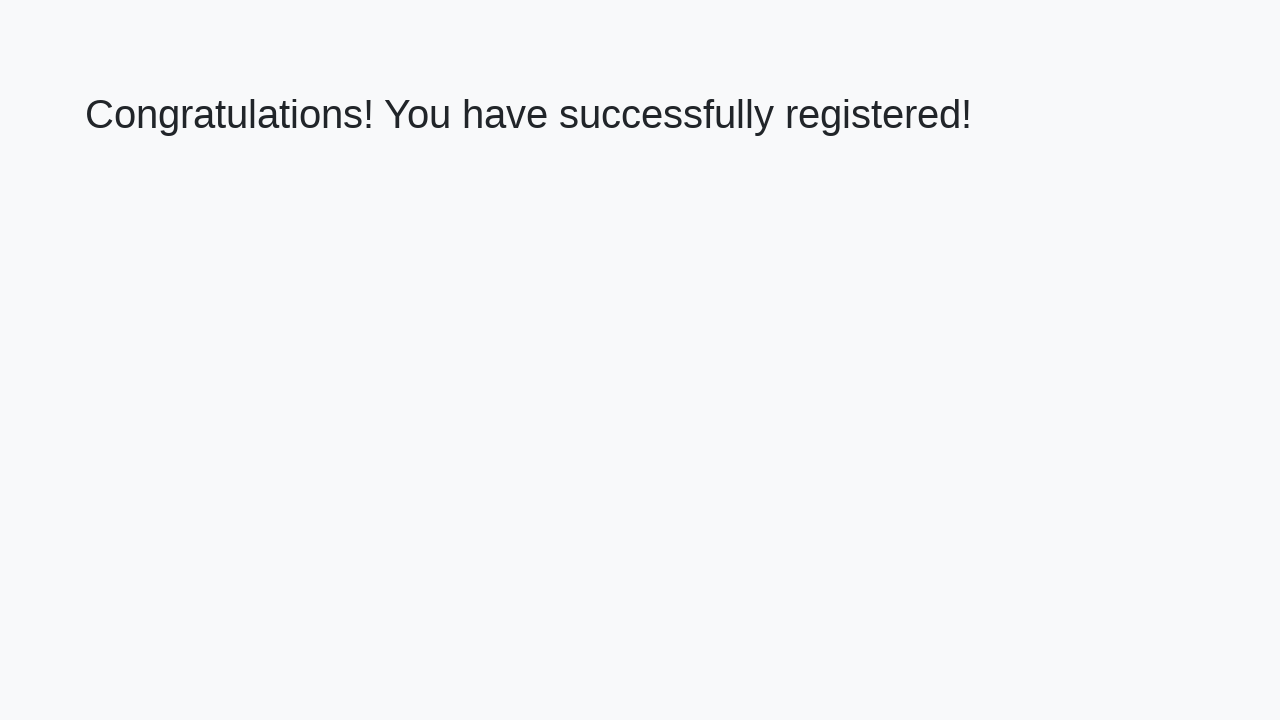

Retrieved success message text: 'Congratulations! You have successfully registered!'
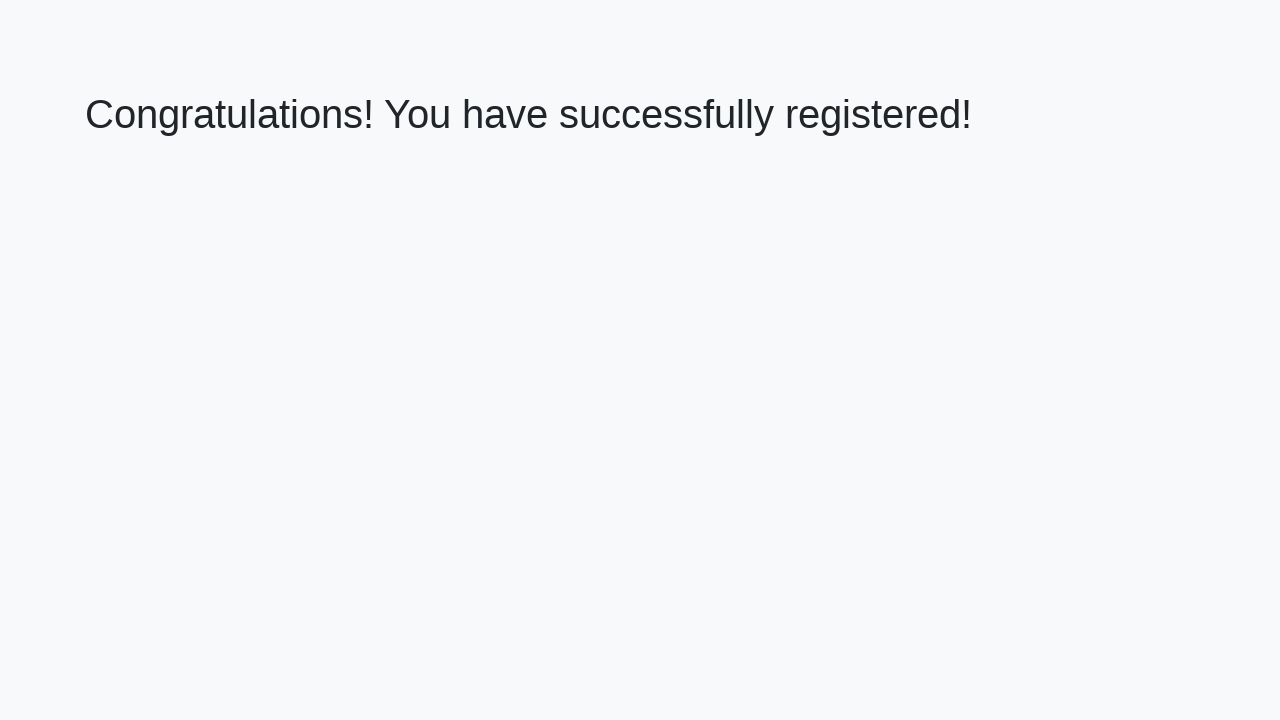

Verified success message matches expected text
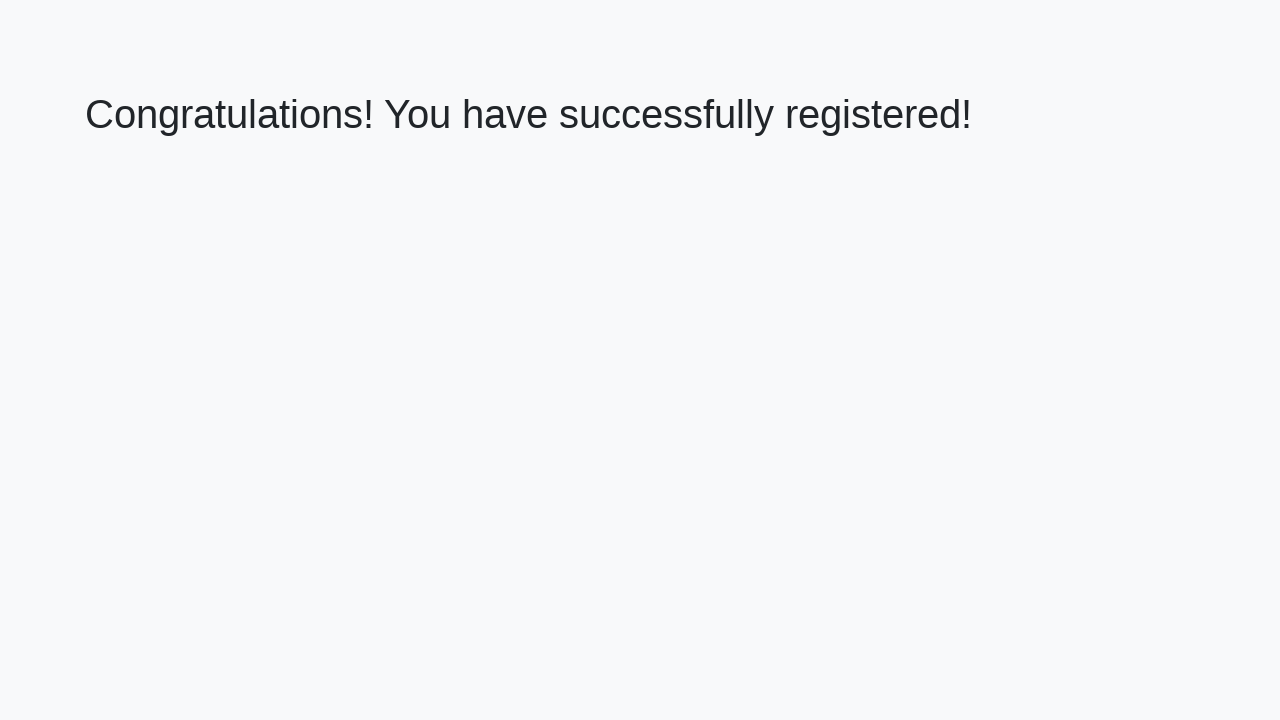

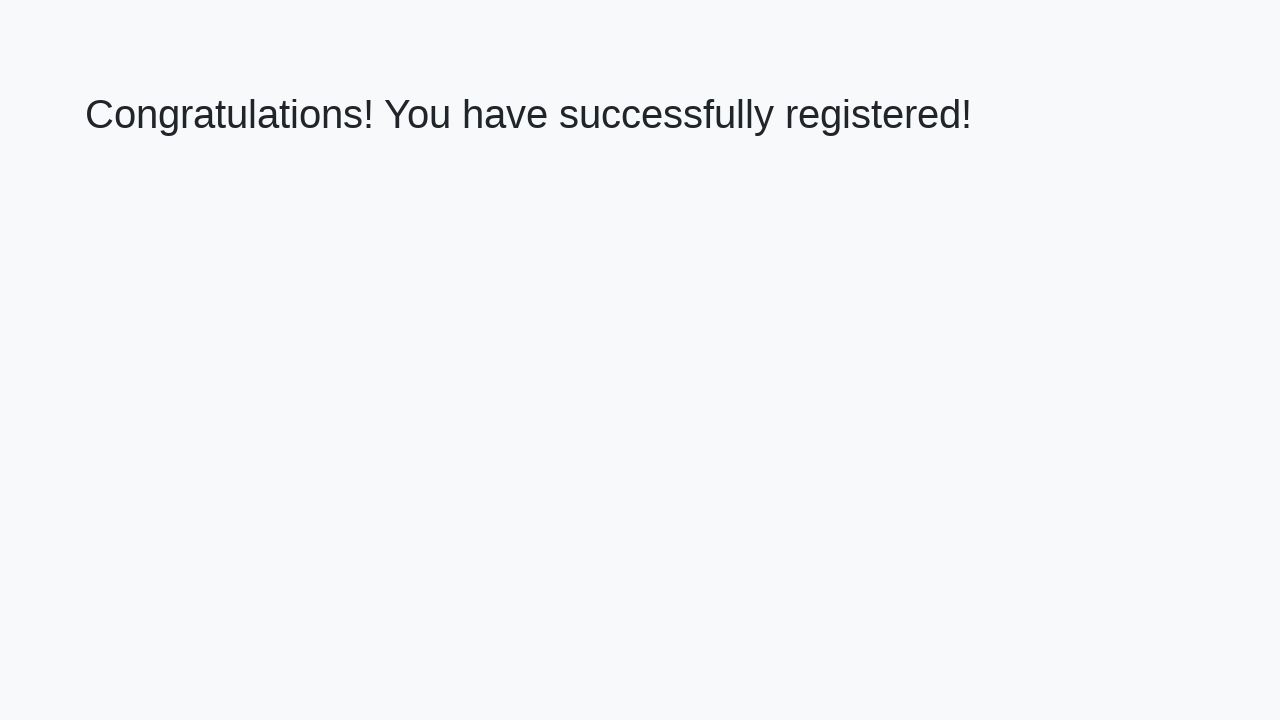